Tests static dropdown functionality by selecting different currency options using various selection methods

Starting URL: https://rahulshettyacademy.com/dropdownsPractise/

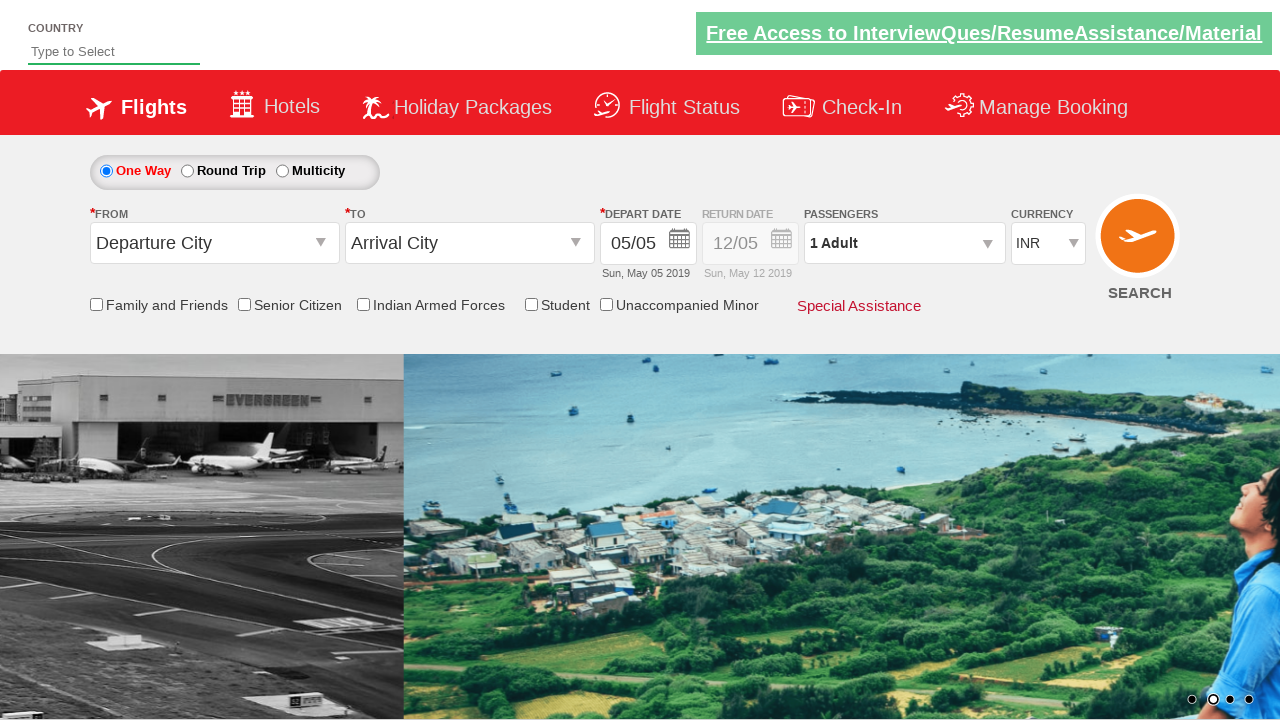

Selected INR currency option by index 3 on #ctl00_mainContent_DropDownListCurrency
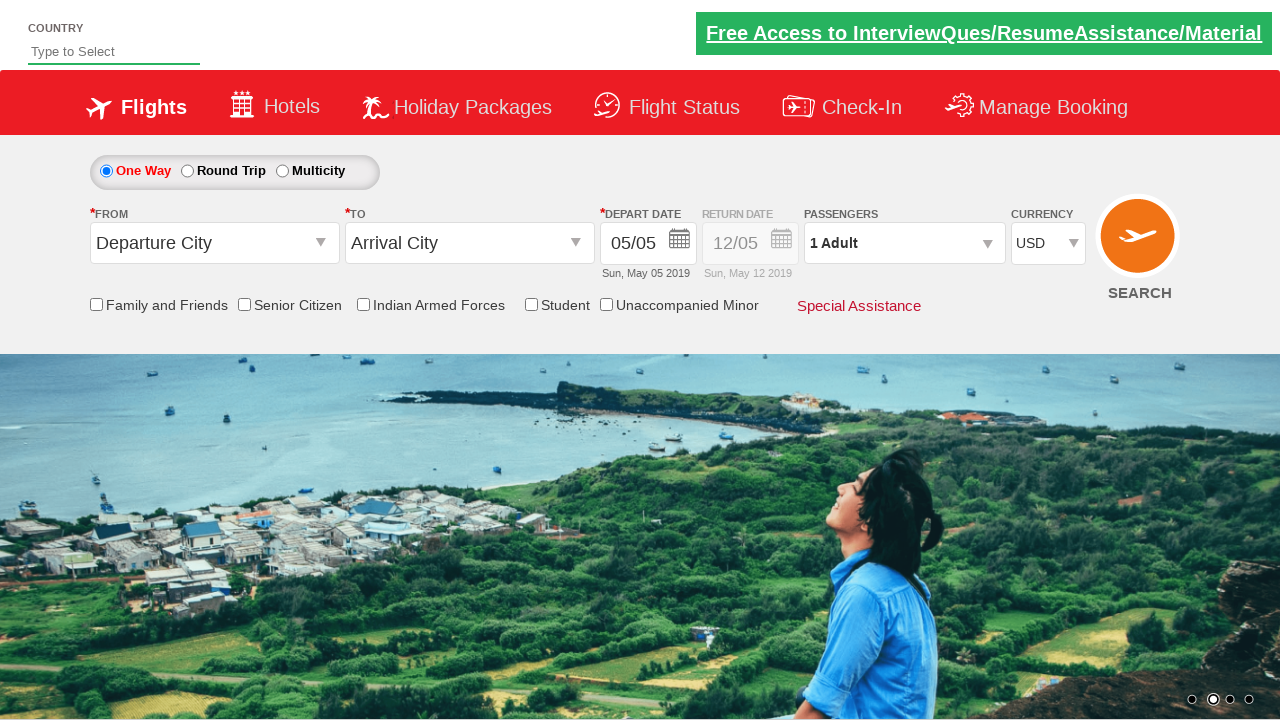

Retrieved selected currency value
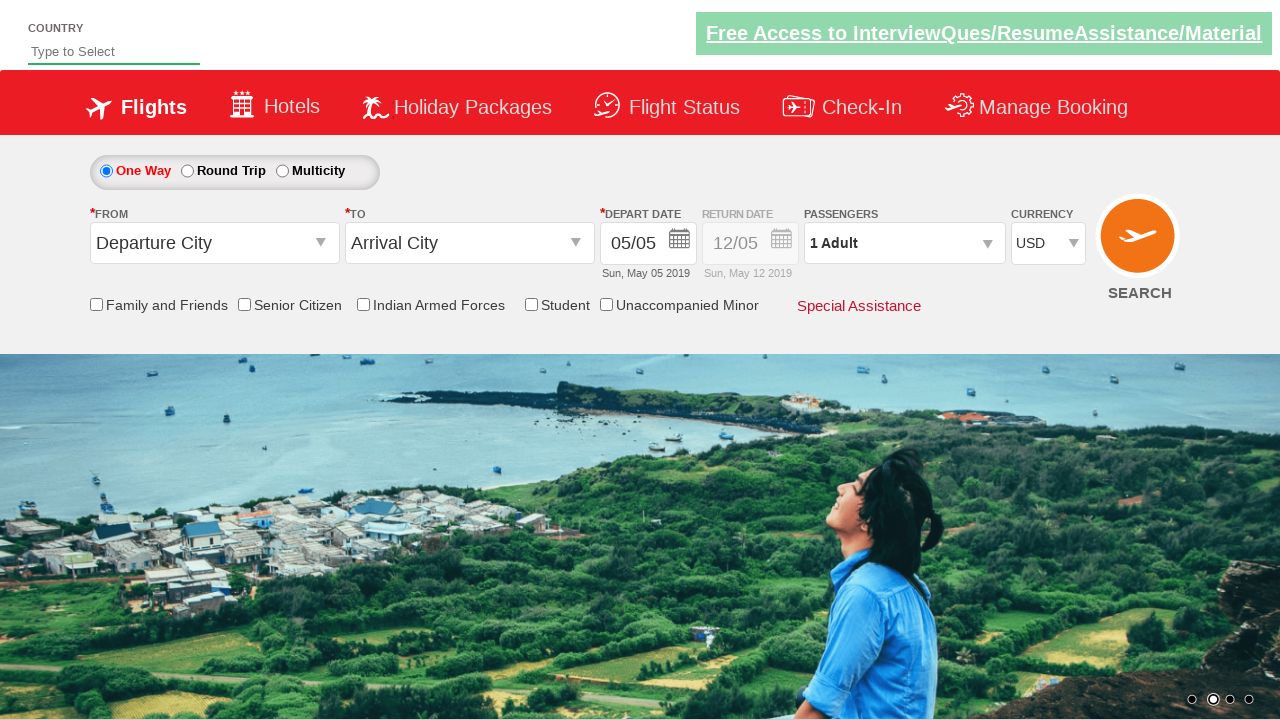

Printed selected currency option text
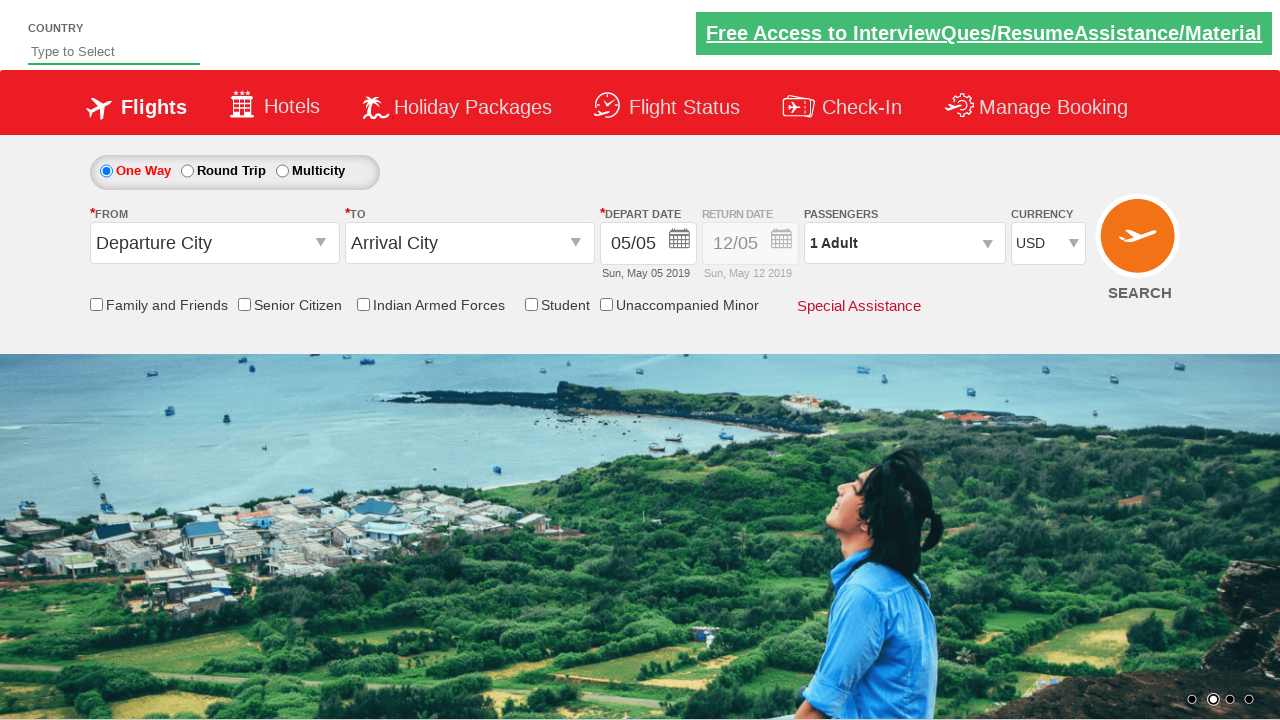

Selected AED currency option by visible text on #ctl00_mainContent_DropDownListCurrency
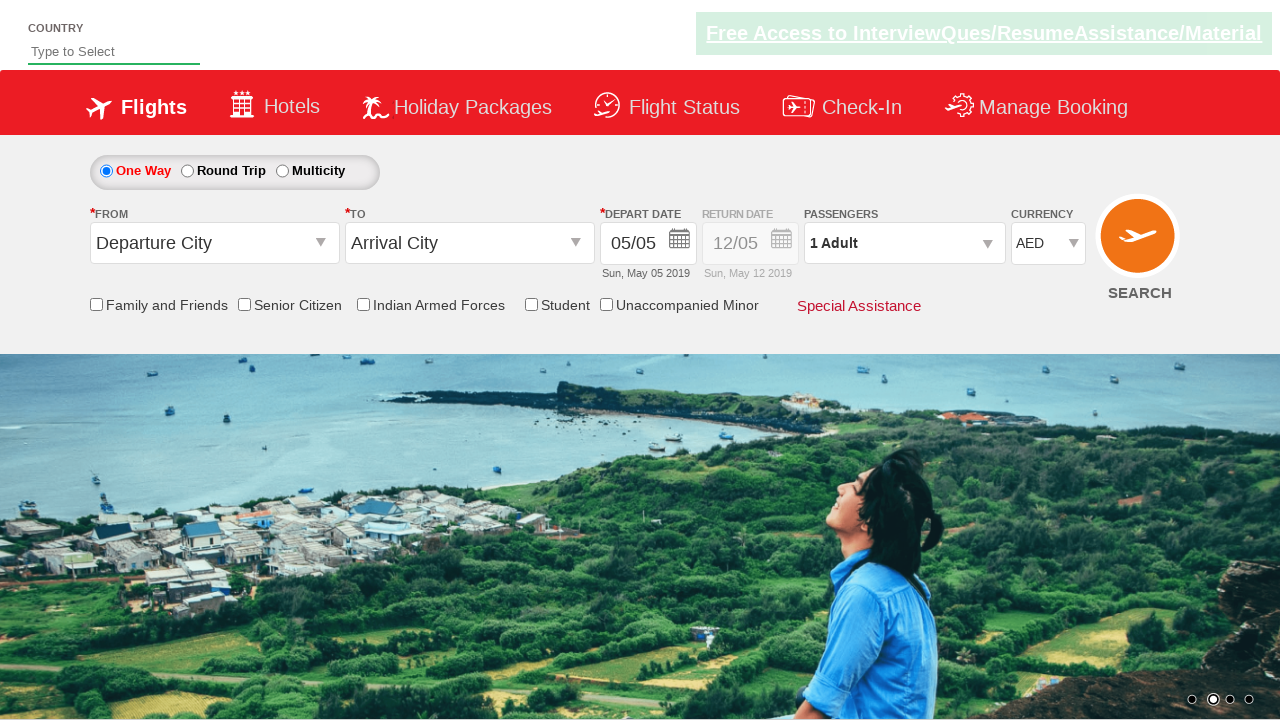

Retrieved selected currency value
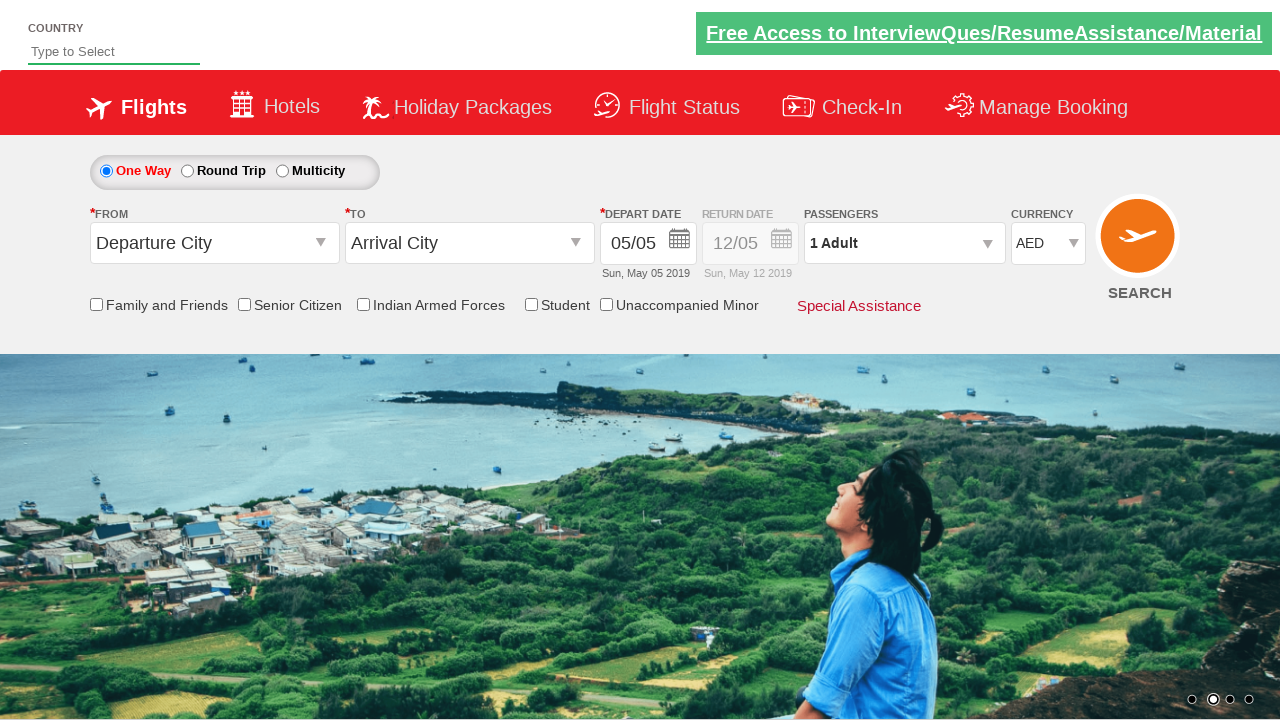

Printed selected currency option text
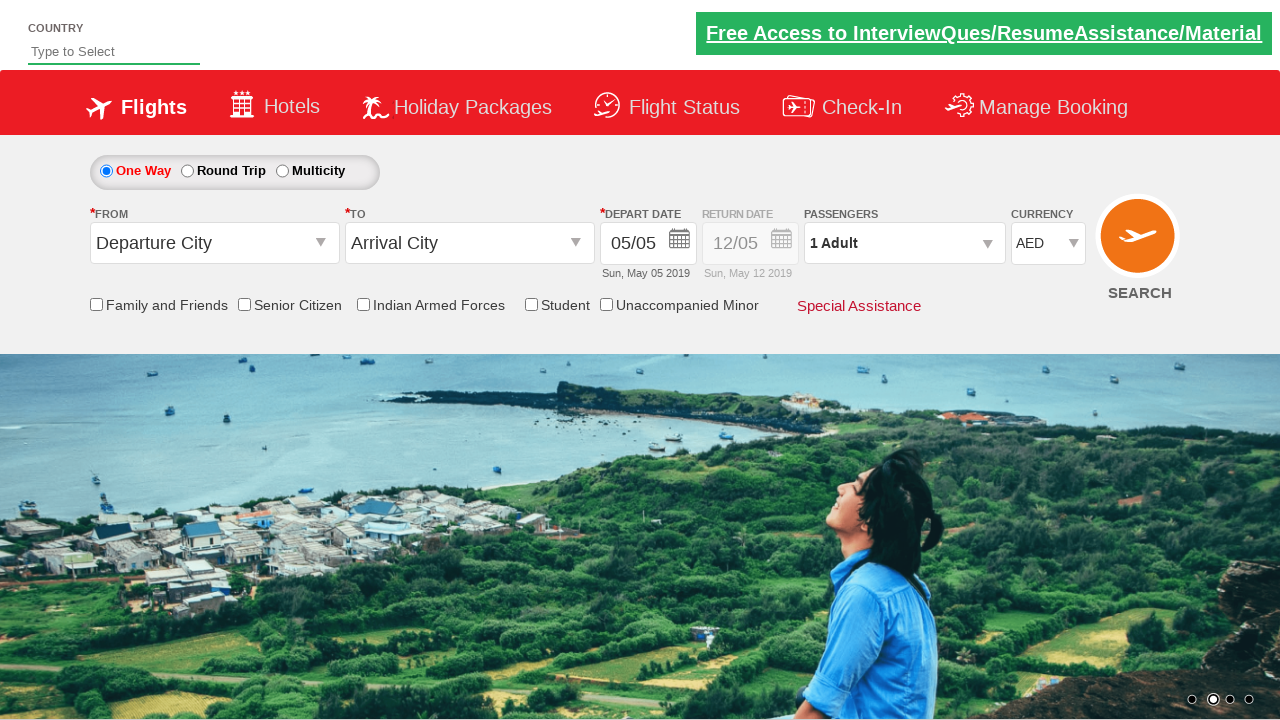

Selected USD currency option by visible text on #ctl00_mainContent_DropDownListCurrency
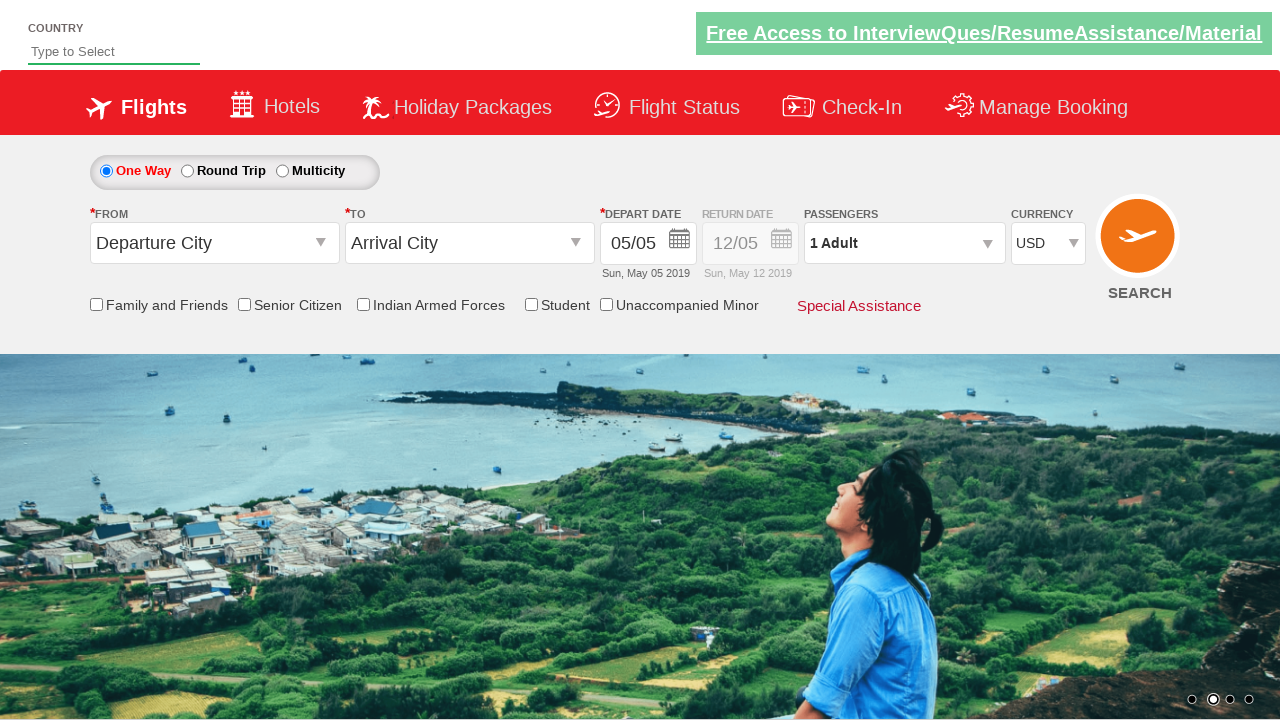

Retrieved selected currency value
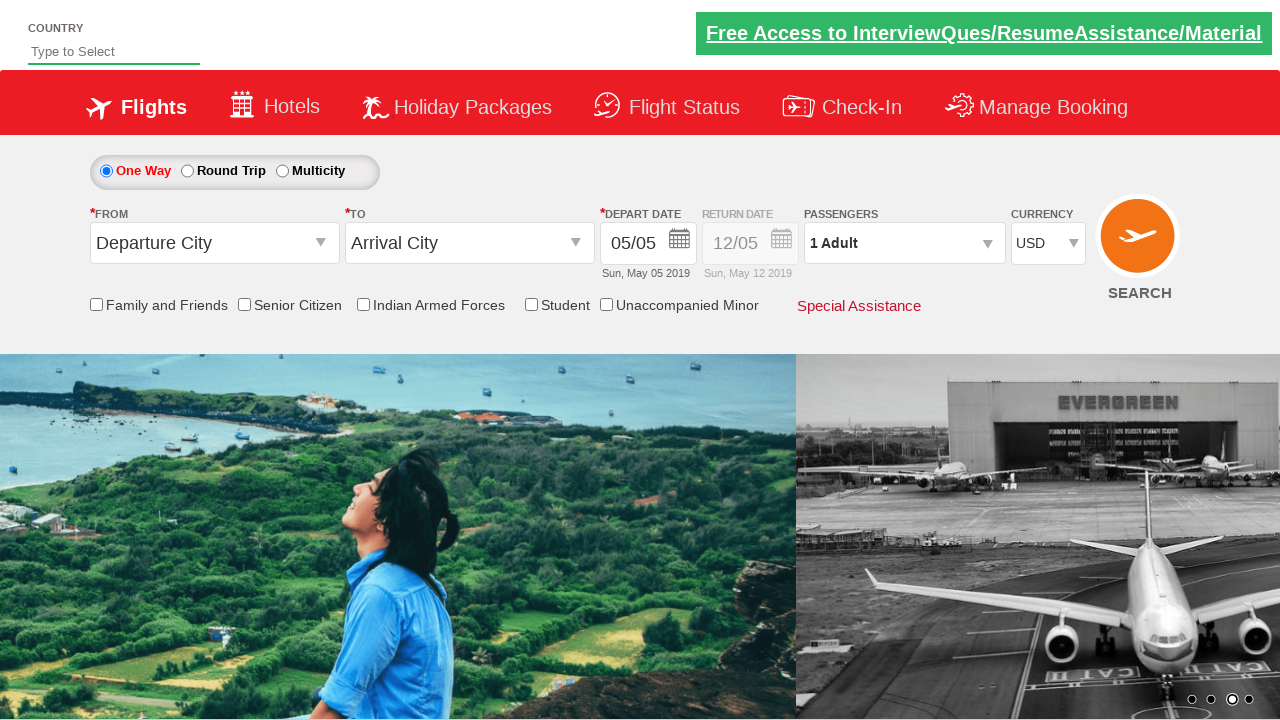

Printed selected currency option text
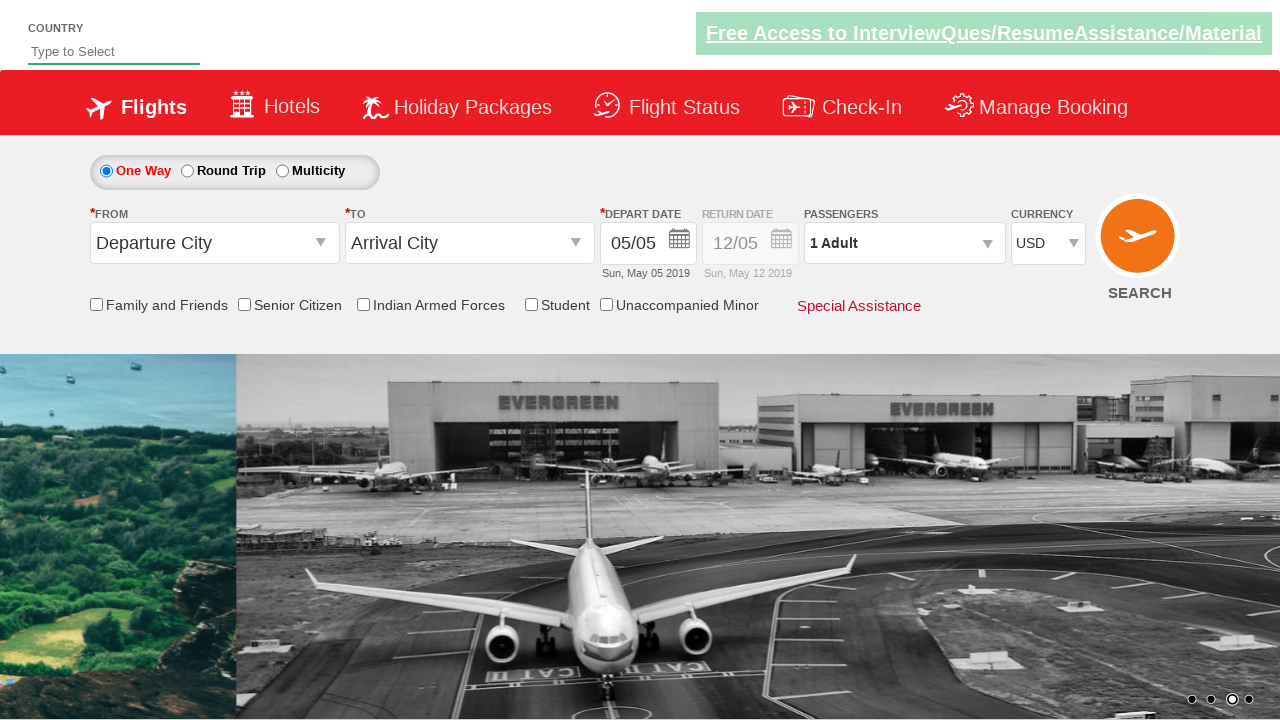

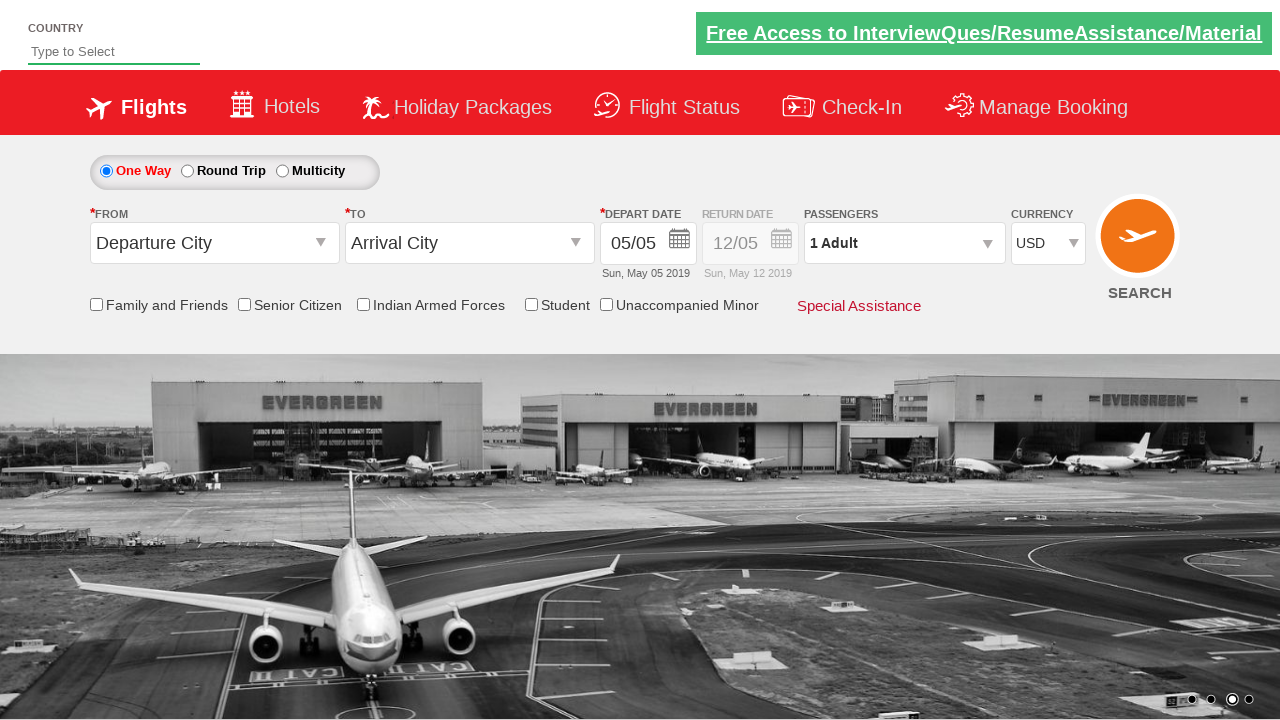